Tests the forgot password form by entering an email, clearing it, entering a new email, and submitting the form

Starting URL: http://the-internet.herokuapp.com/forgot_password

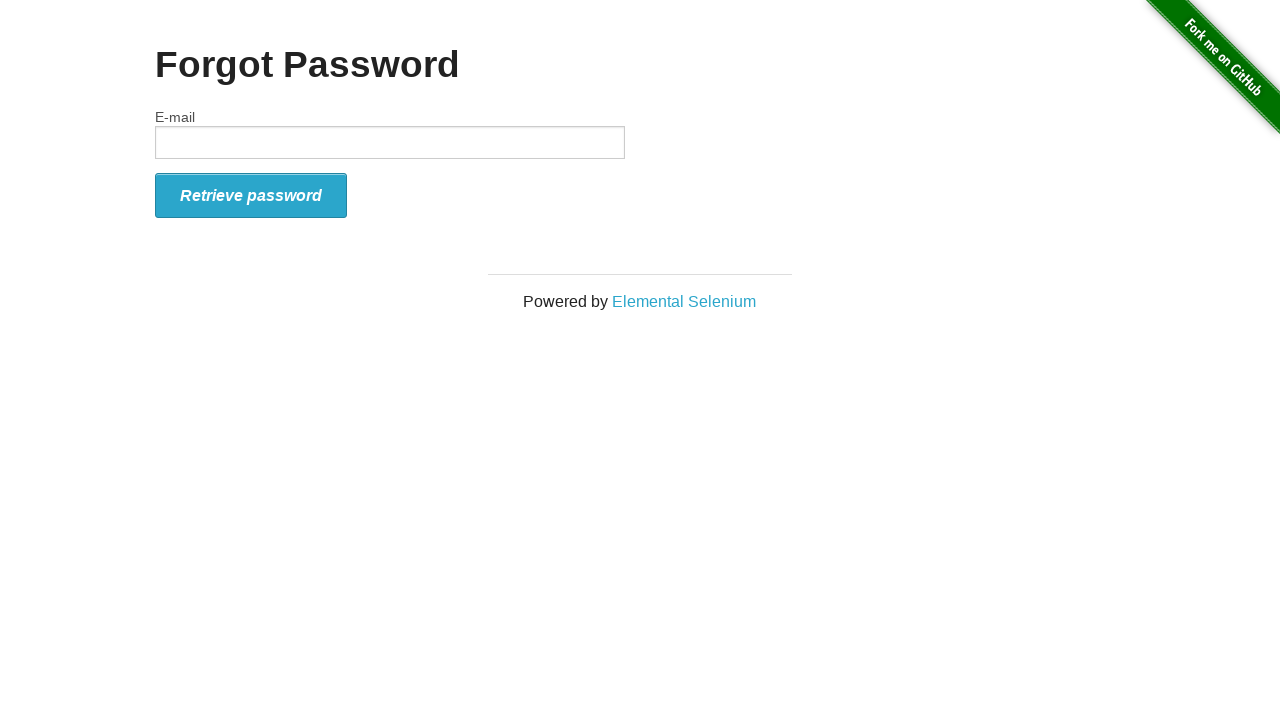

Filled email field with 'abc@dummy.com' on #email
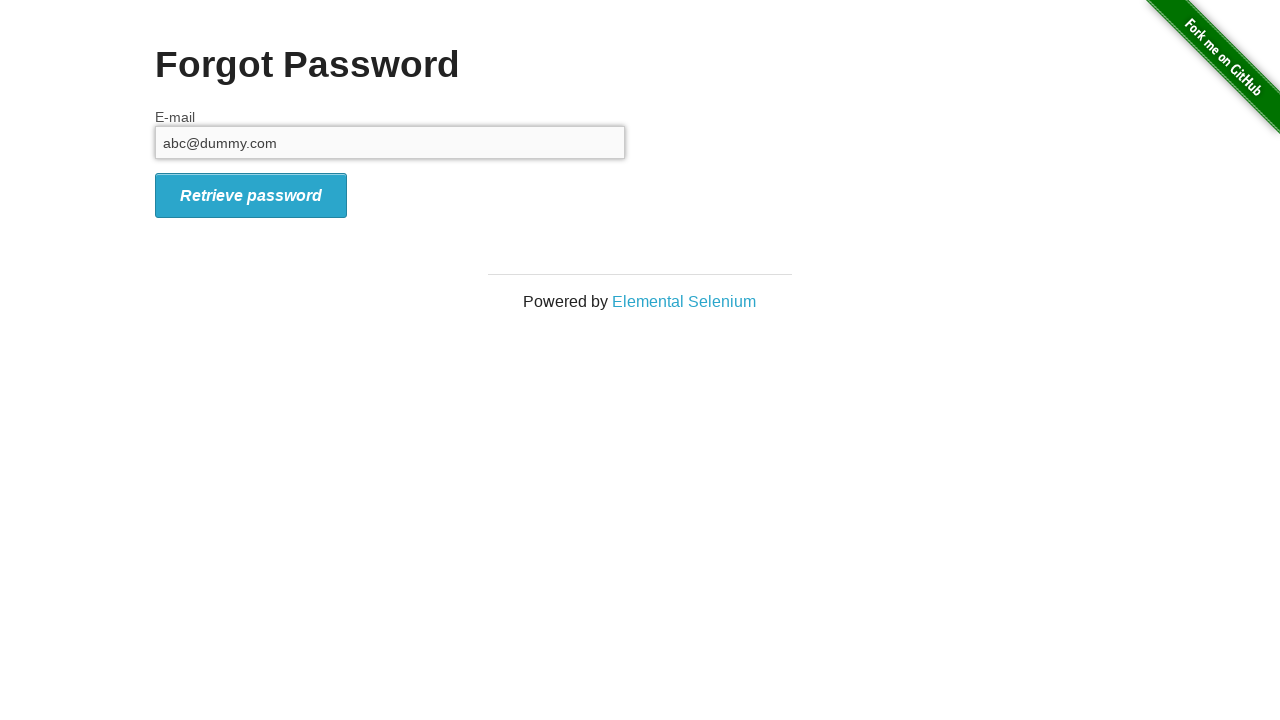

Cleared email field on #email
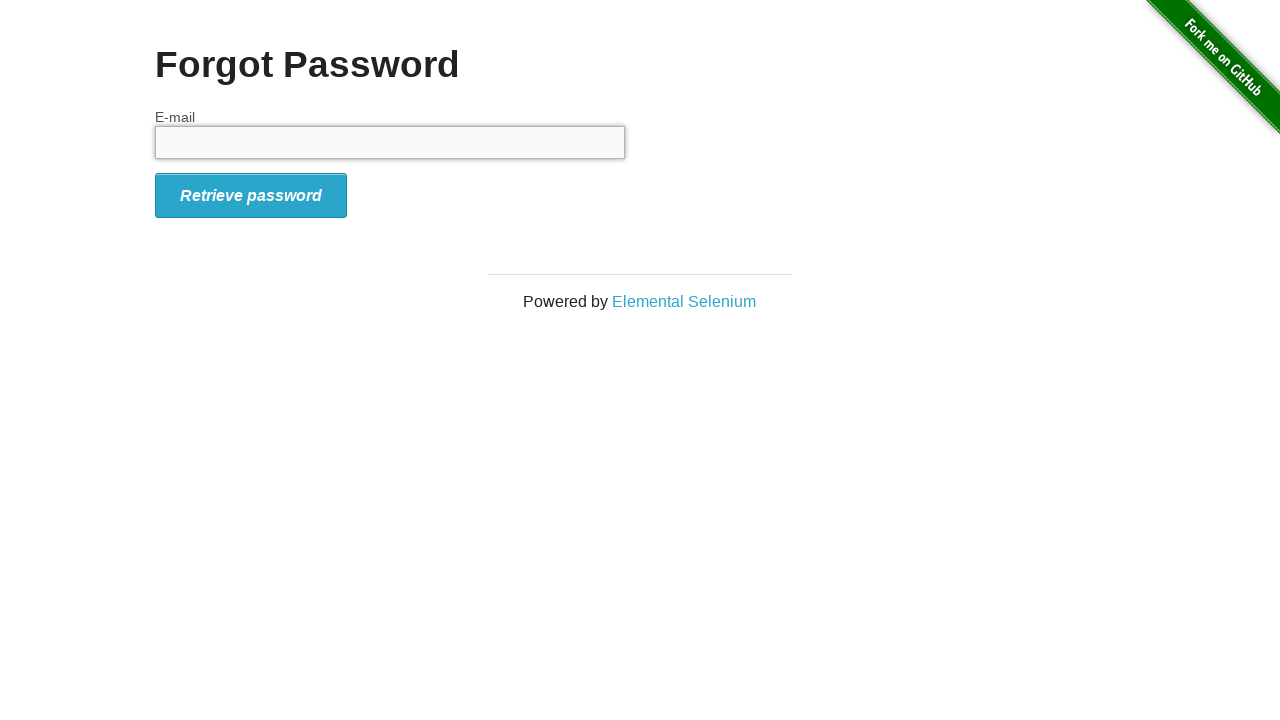

Filled email field with 'abc123@dummy.com' on #email
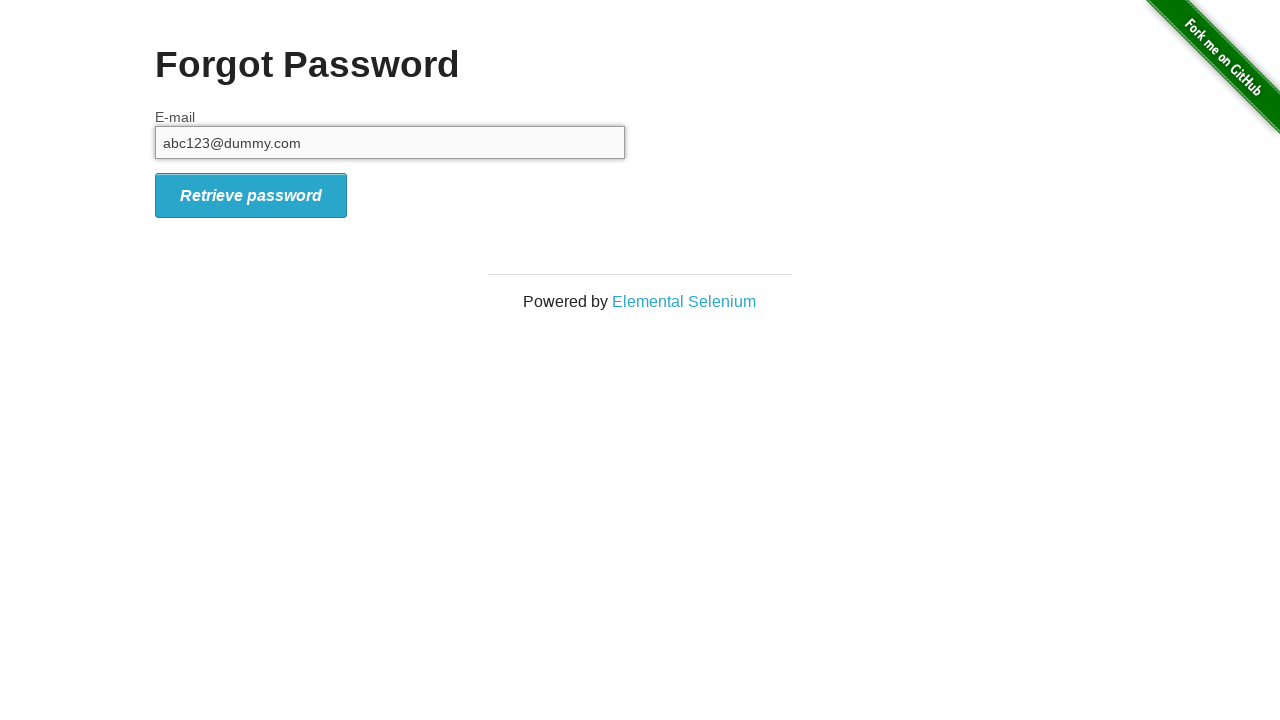

Clicked form submit button at (251, 195) on #form_submit
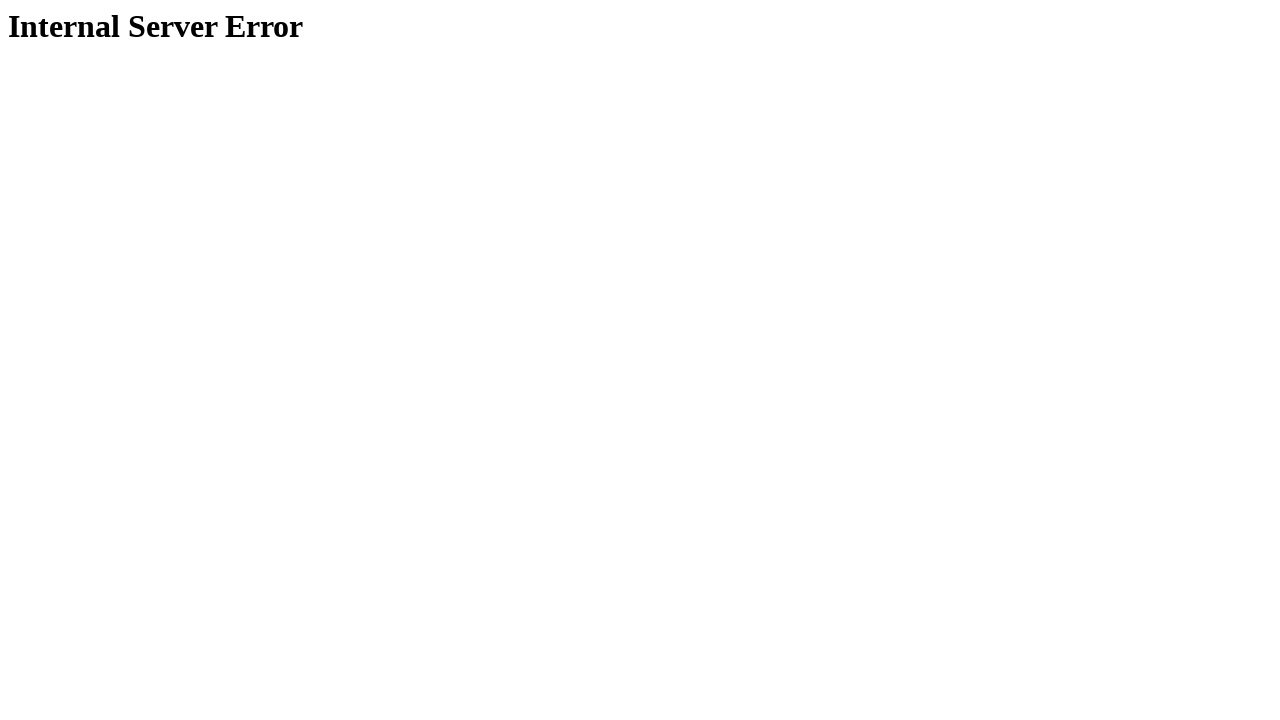

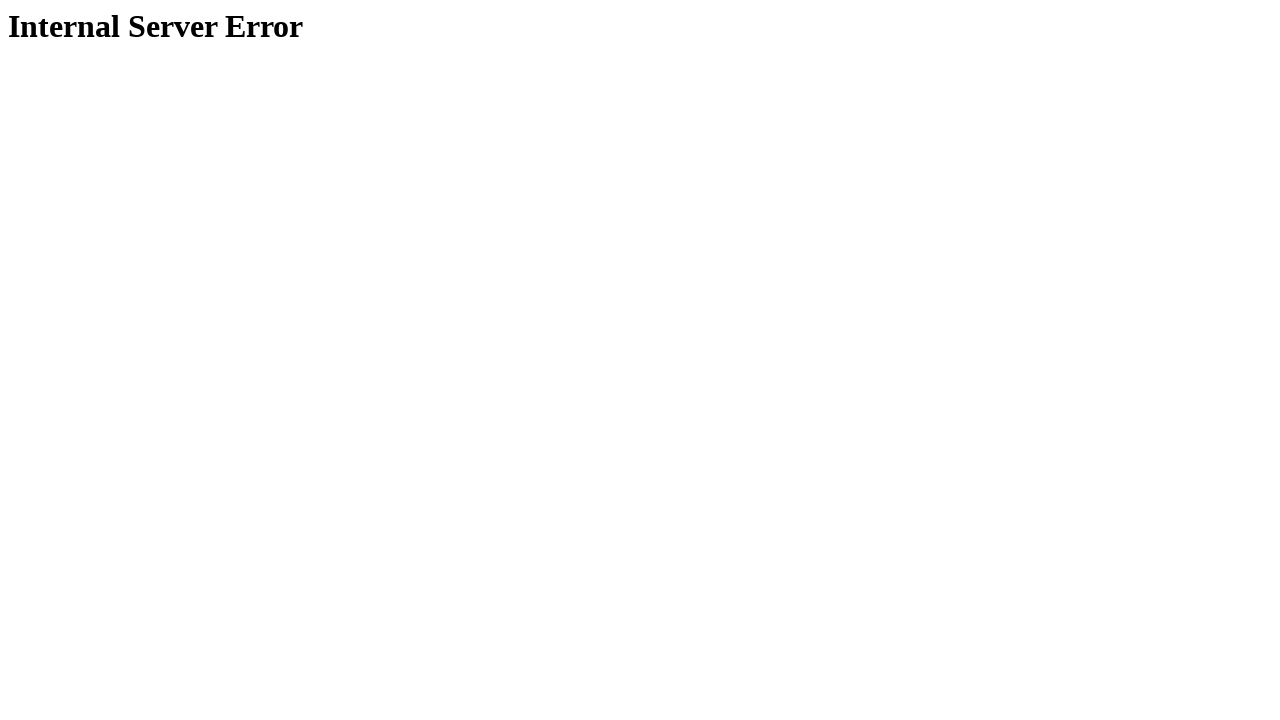